Tests that entered text is trimmed when saving edits.

Starting URL: https://demo.playwright.dev/todomvc

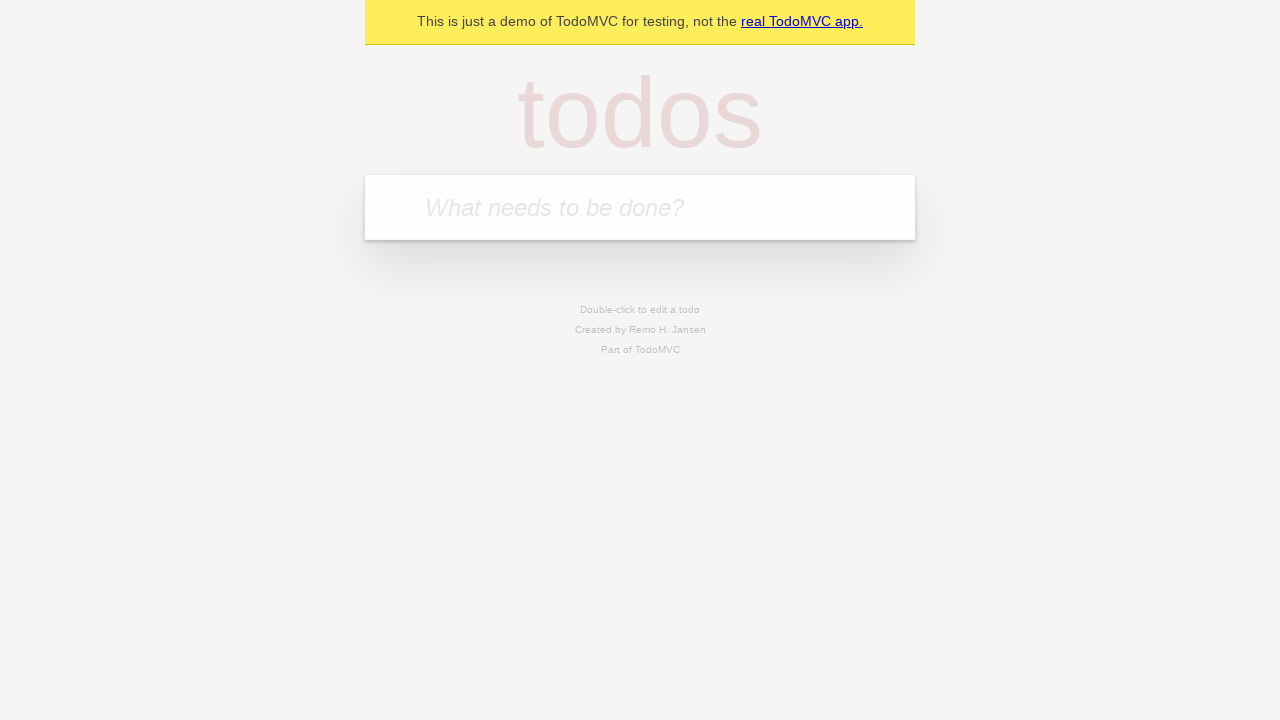

Filled first todo input with 'buy some cheese' on .new-todo
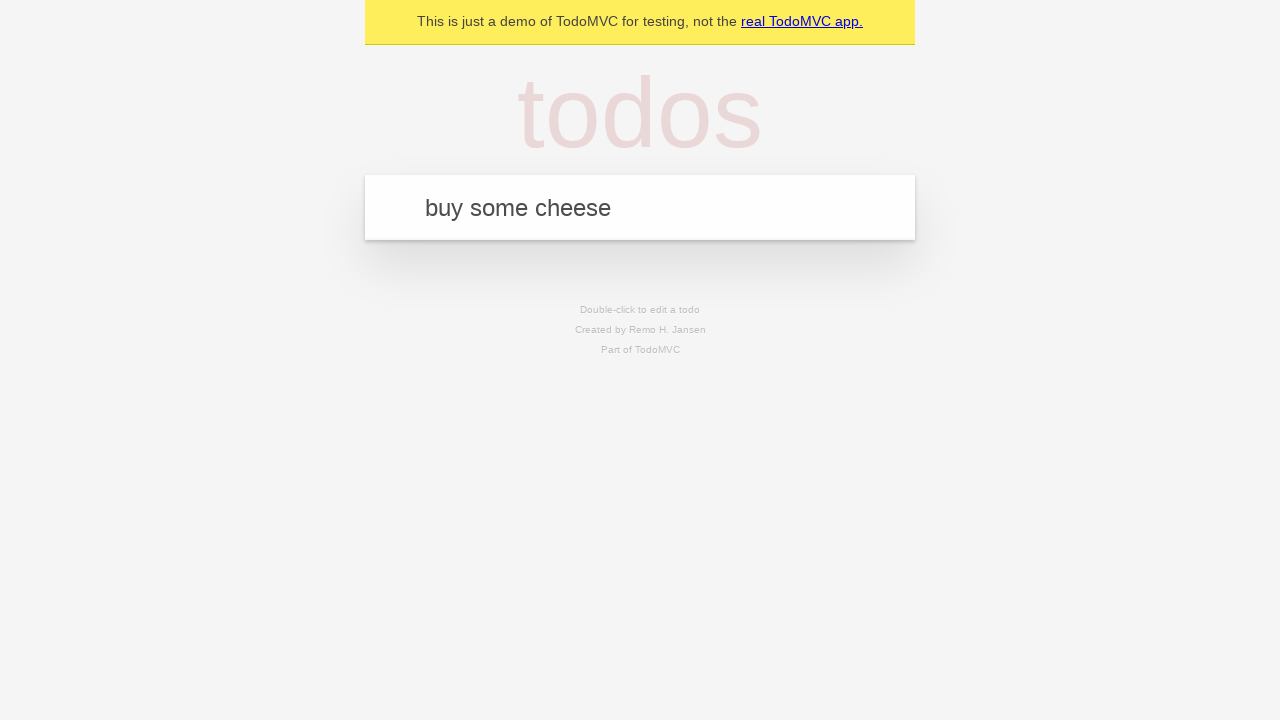

Pressed Enter to create first todo on .new-todo
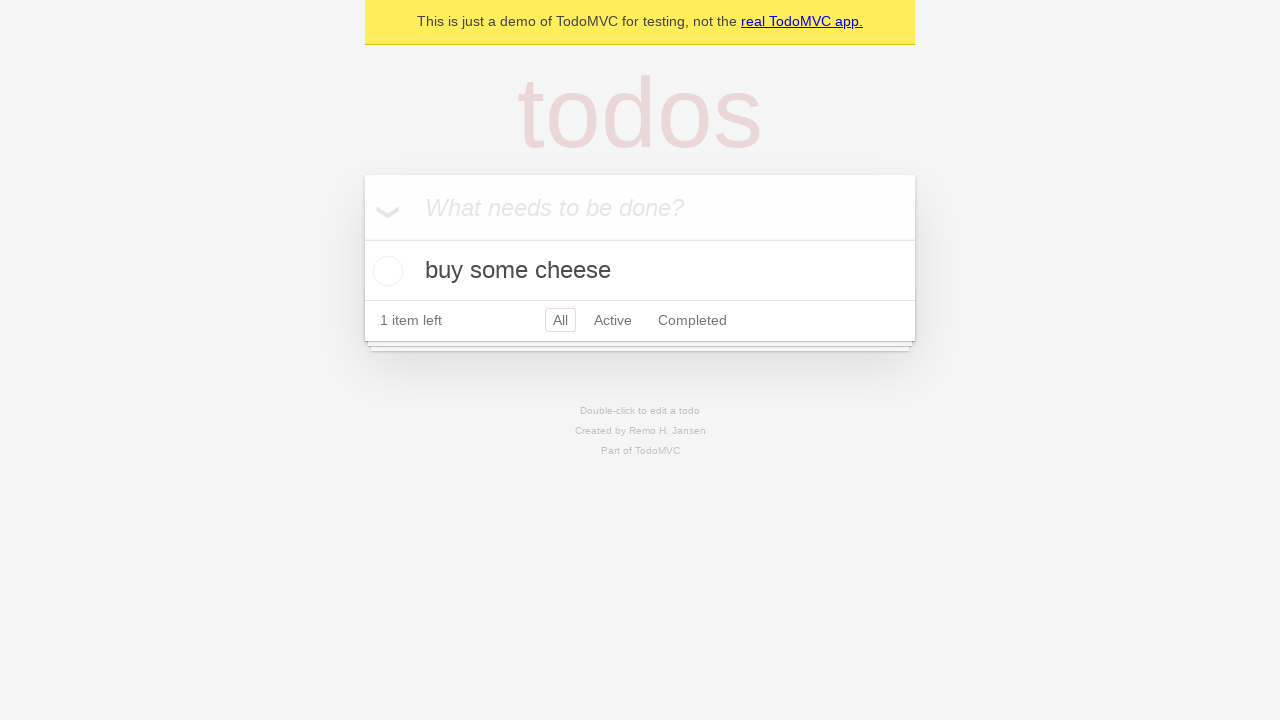

Filled second todo input with 'feed the cat' on .new-todo
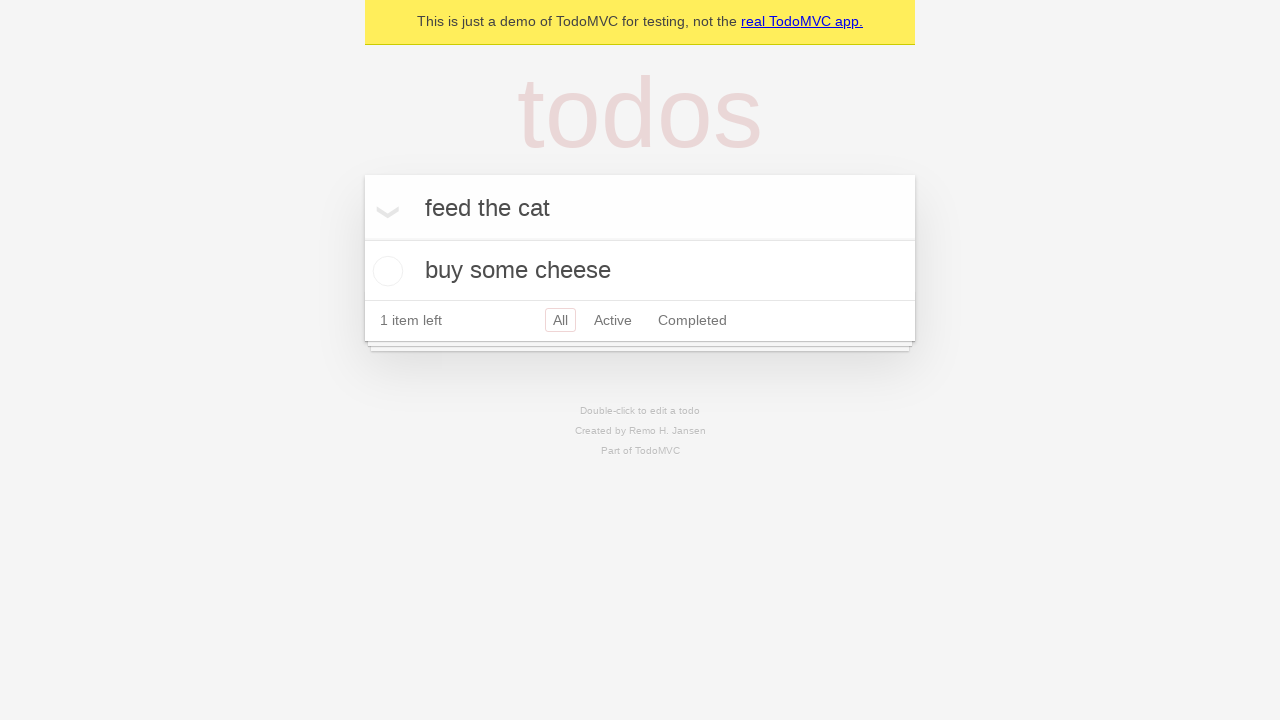

Pressed Enter to create second todo on .new-todo
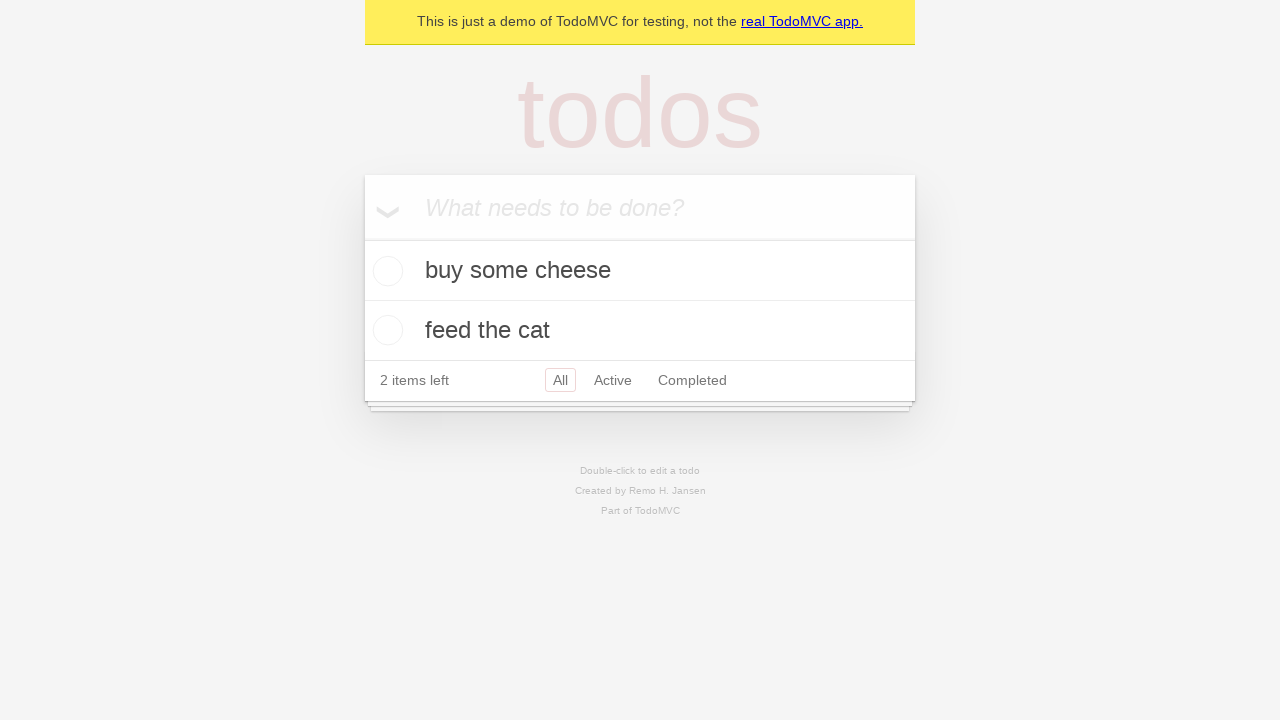

Filled third todo input with 'book a doctors appointment' on .new-todo
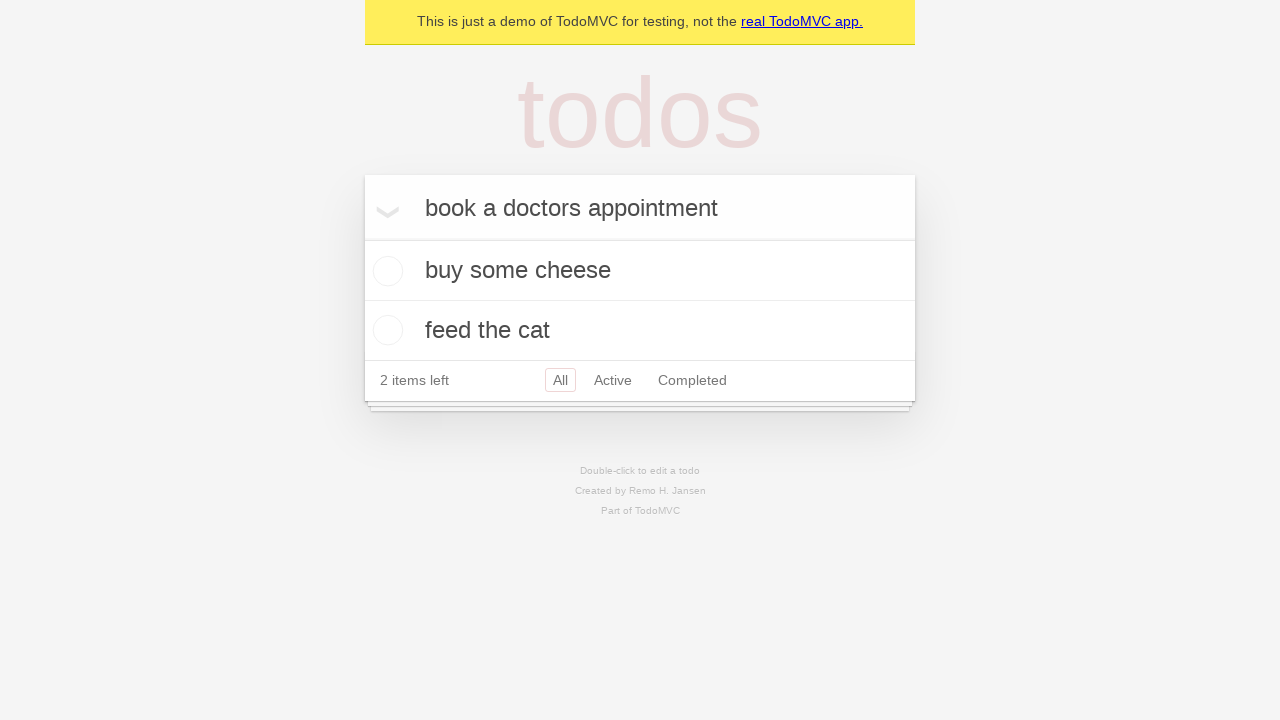

Pressed Enter to create third todo on .new-todo
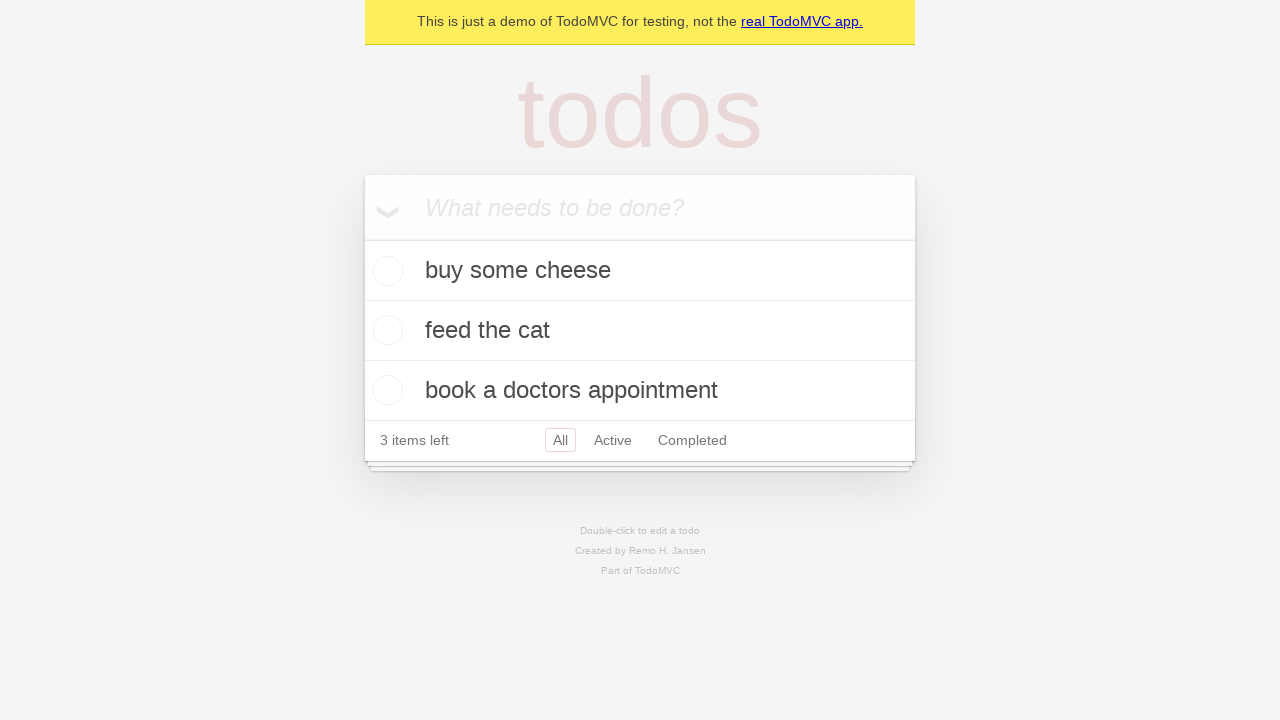

Waited for all three todos to appear in the list
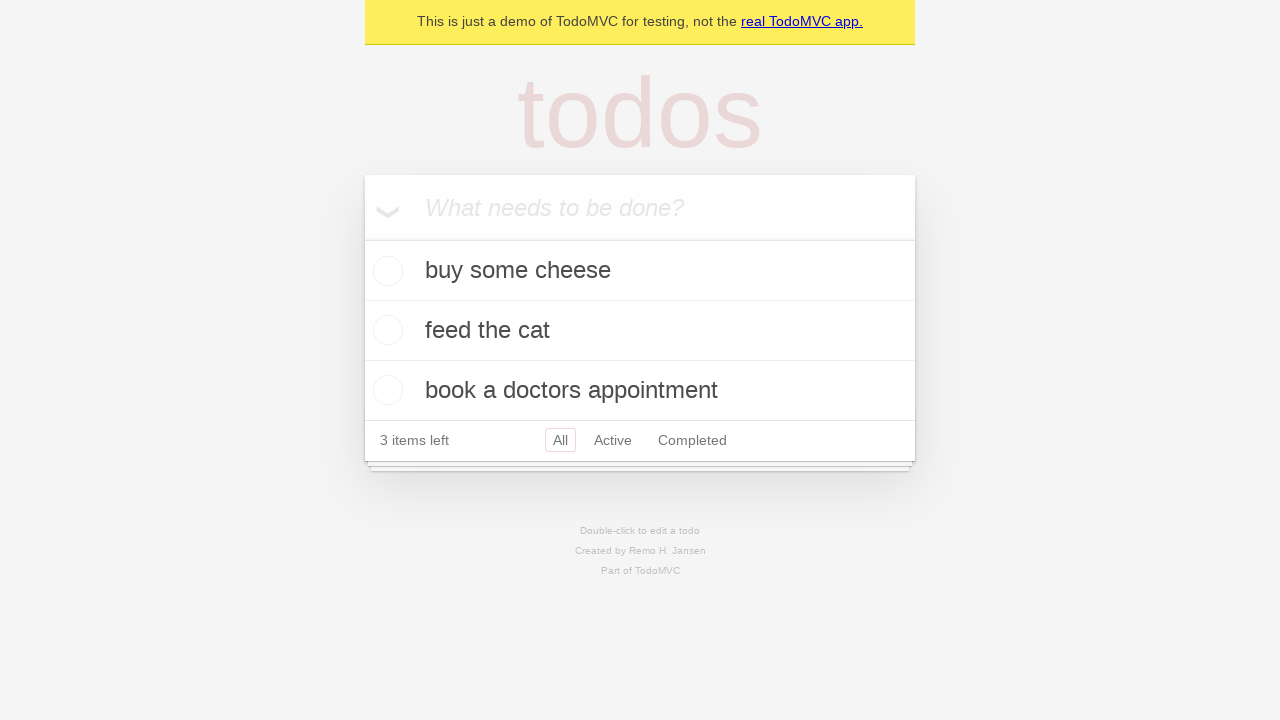

Double-clicked second todo to enter edit mode at (640, 331) on .todo-list li >> nth=1
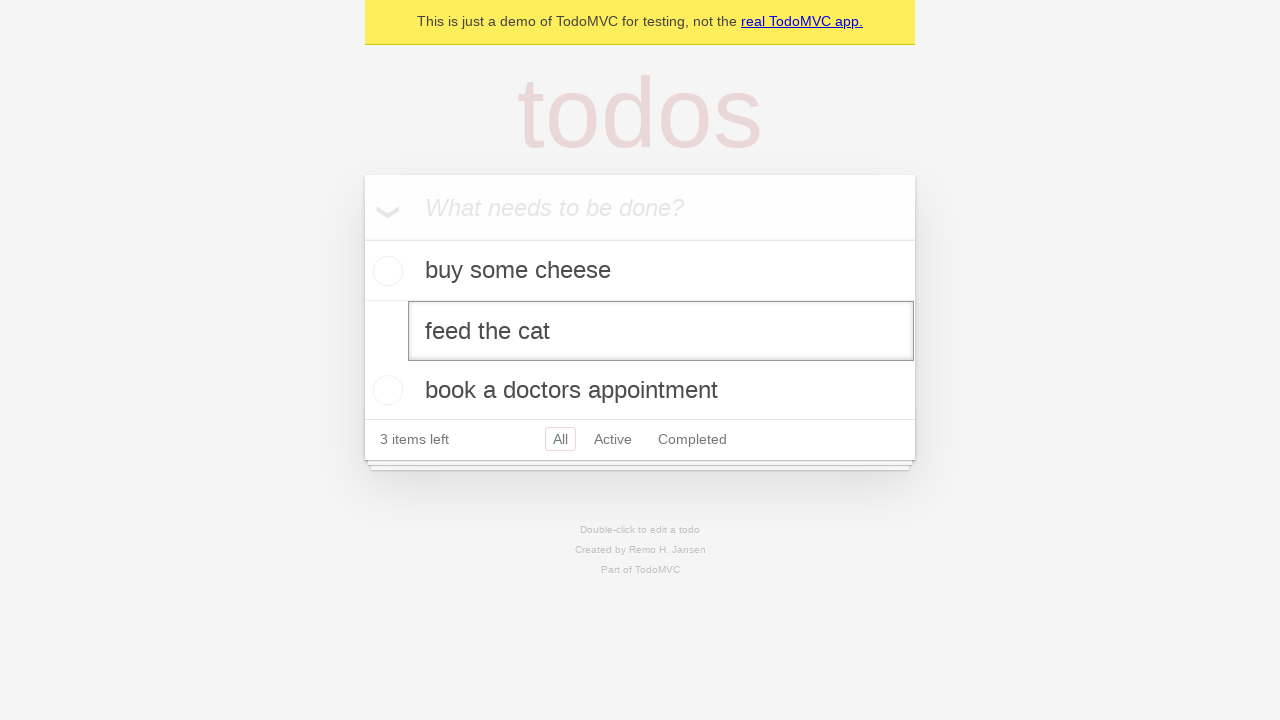

Filled edit field with text containing leading and trailing spaces on .todo-list li >> nth=1 >> .edit
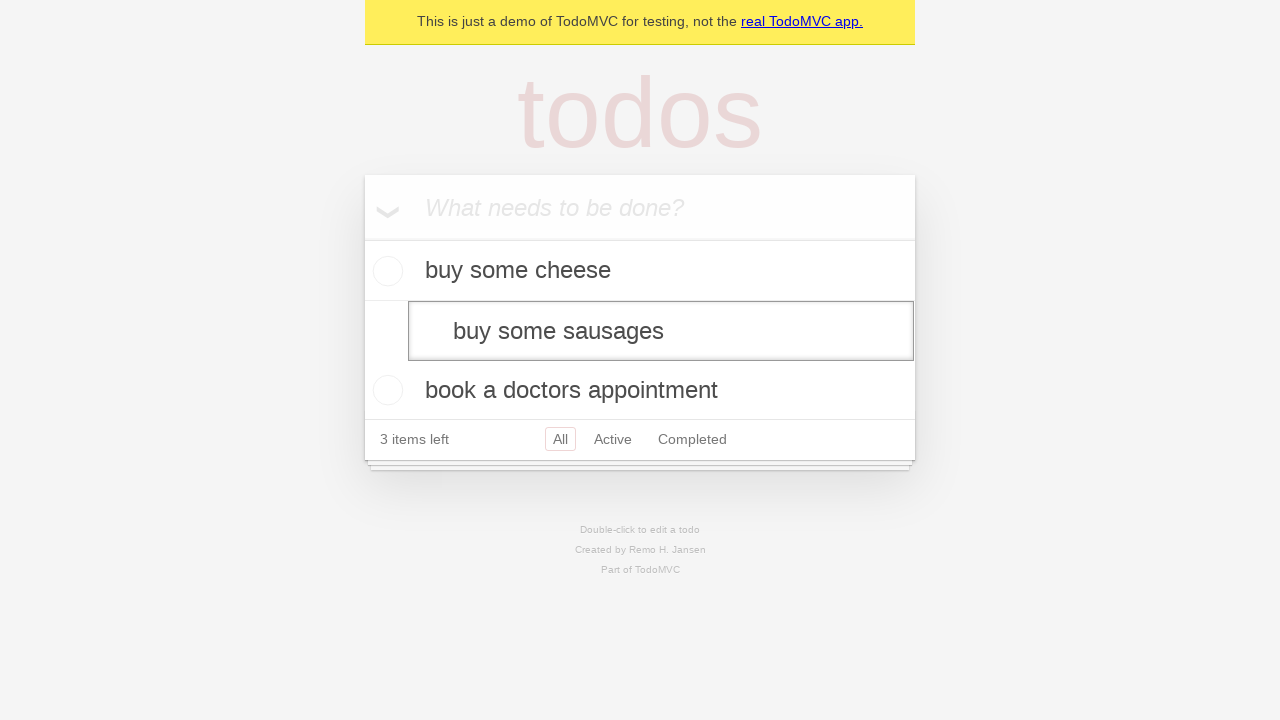

Pressed Enter to save edited todo with trimmed text on .todo-list li >> nth=1 >> .edit
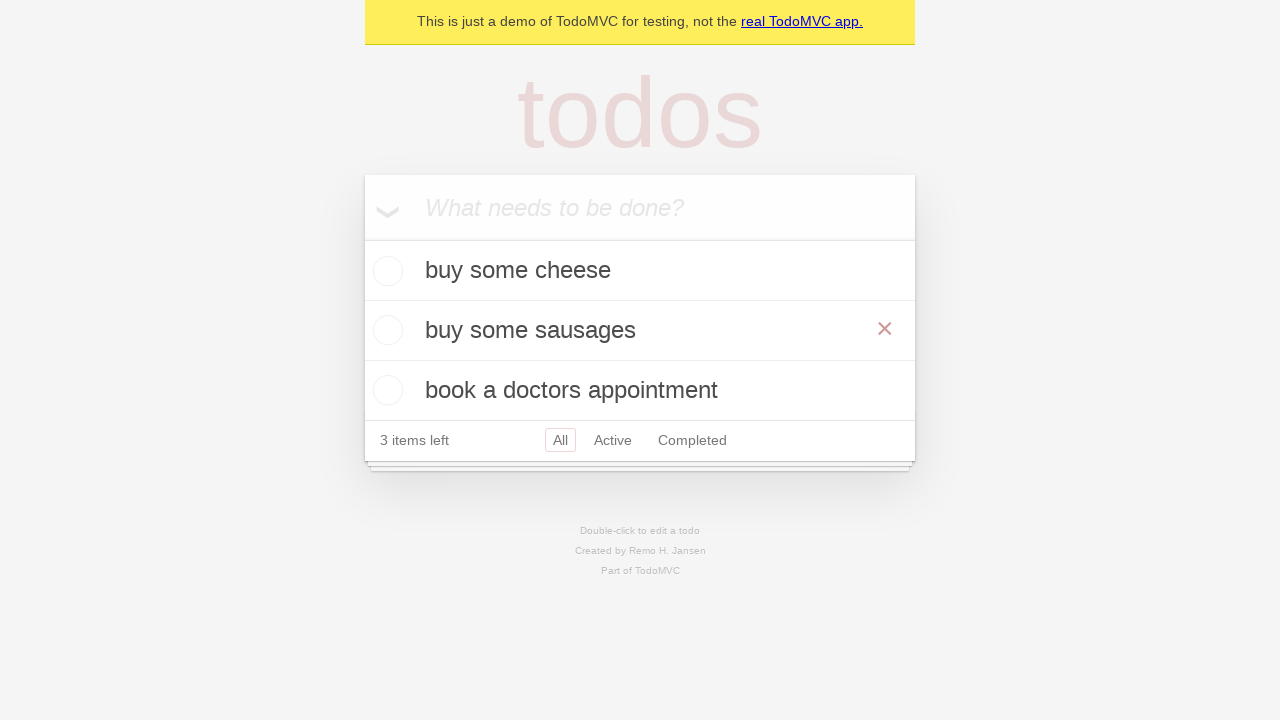

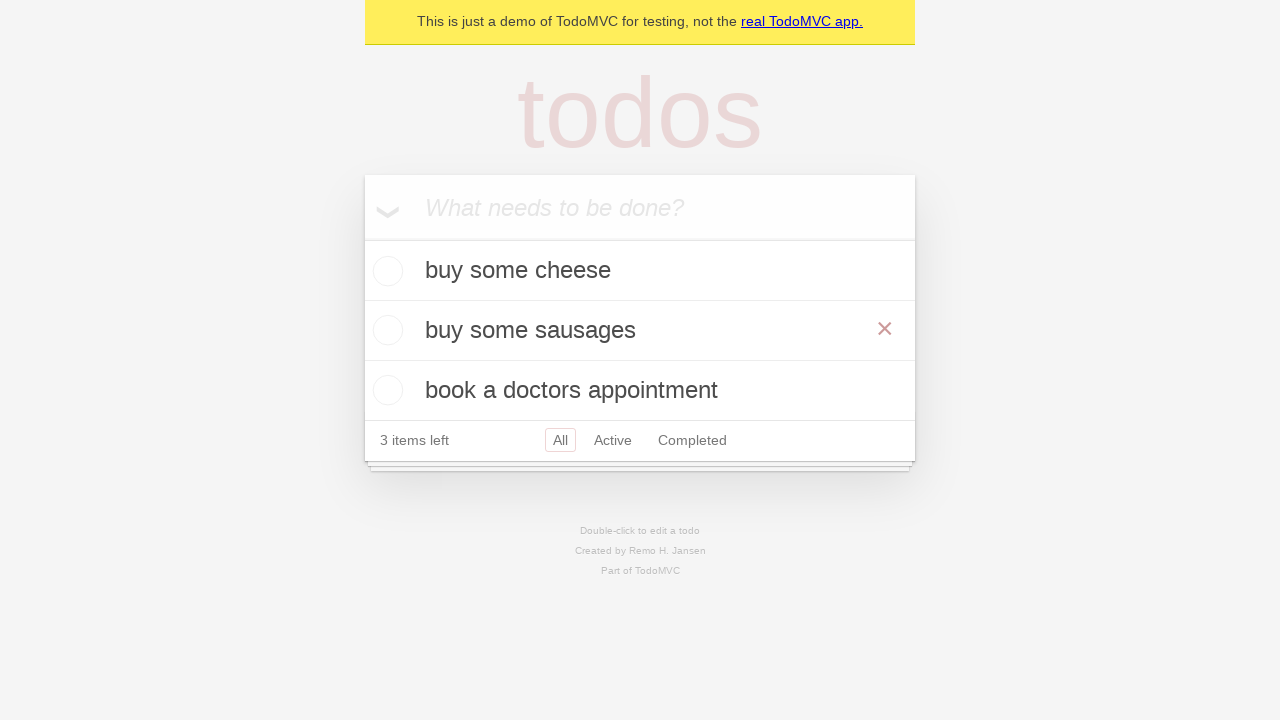